Tests working with multiple browser windows by clicking a link that opens a new window, then switching between windows and verifying page titles.

Starting URL: https://the-internet.herokuapp.com/windows

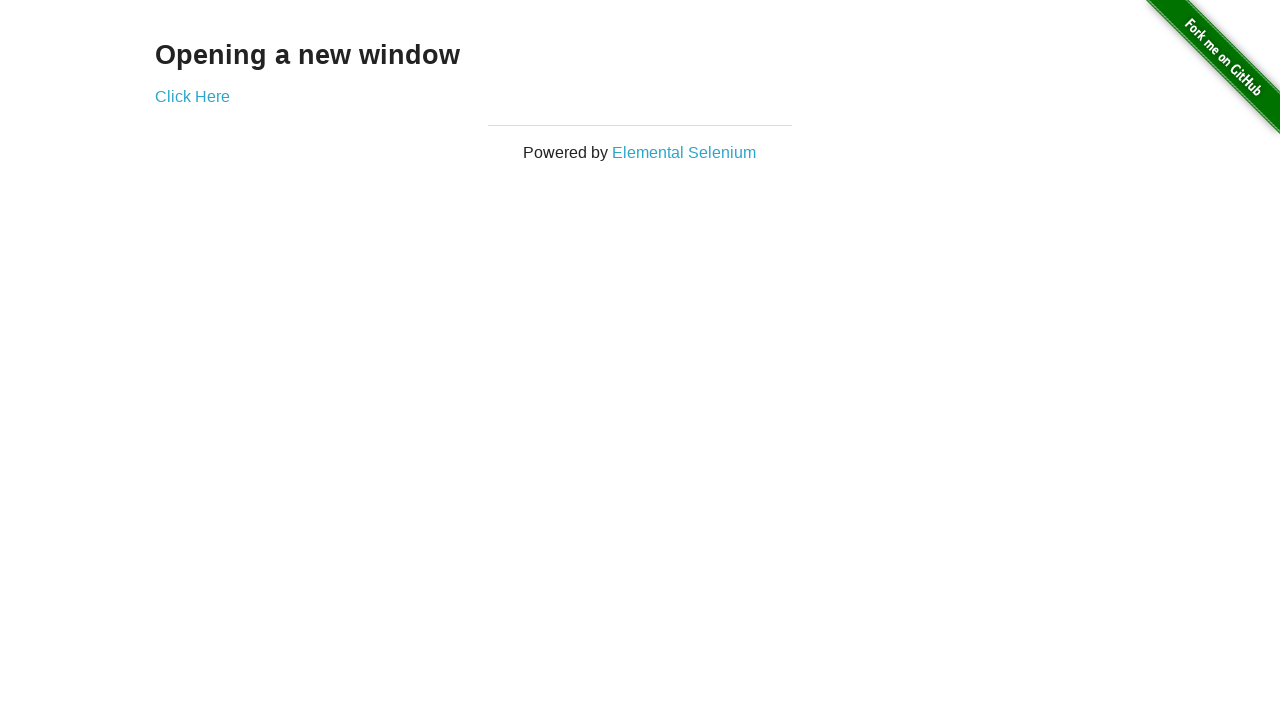

Clicked link to open new window at (192, 96) on .example a
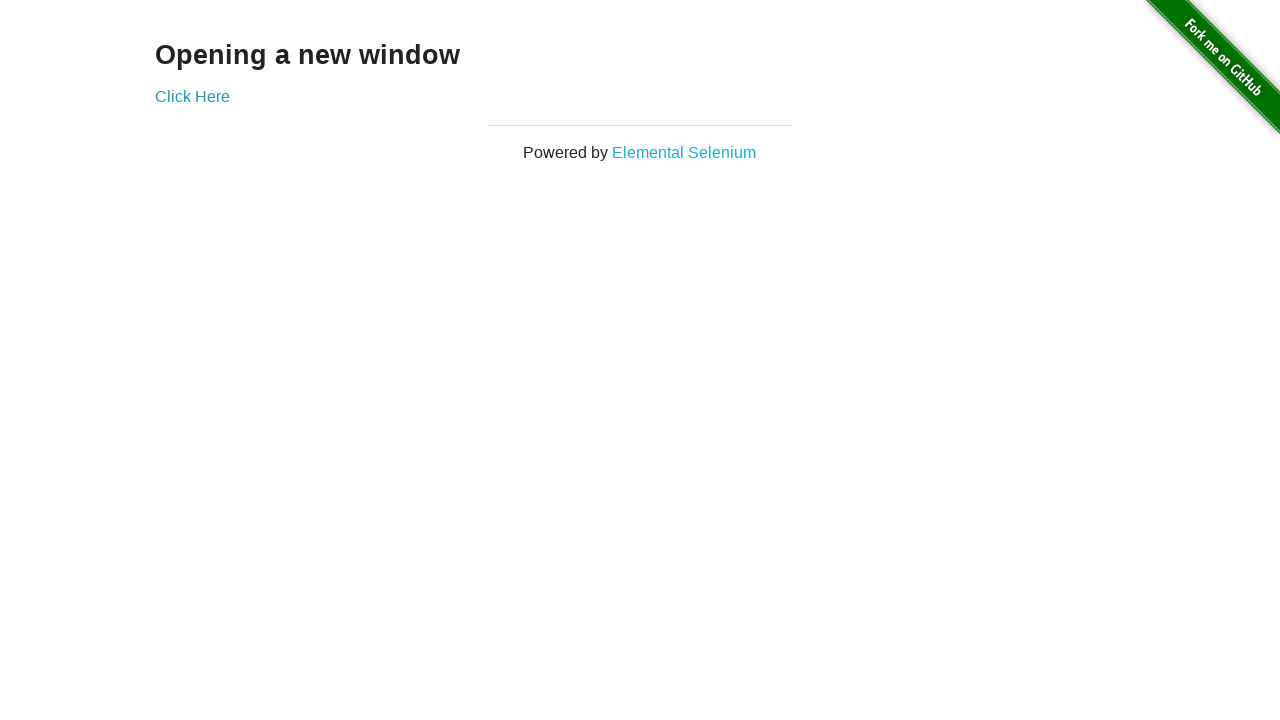

Captured new window page object
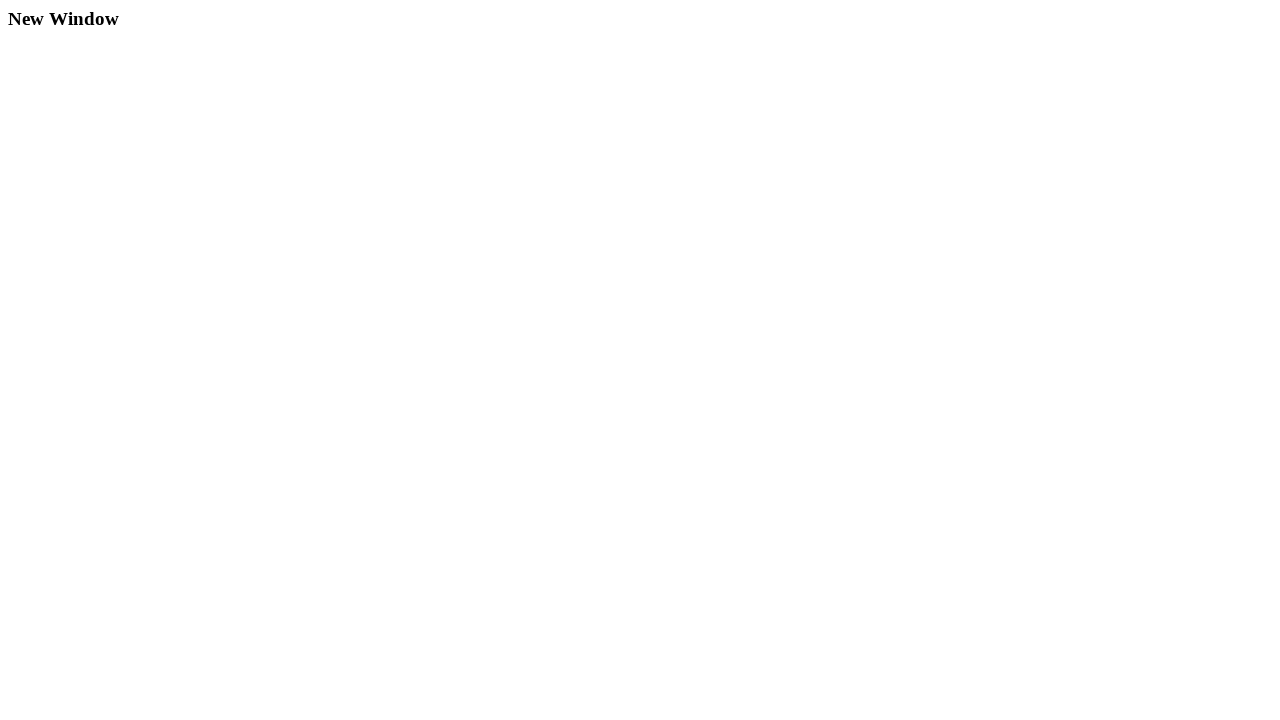

New window finished loading
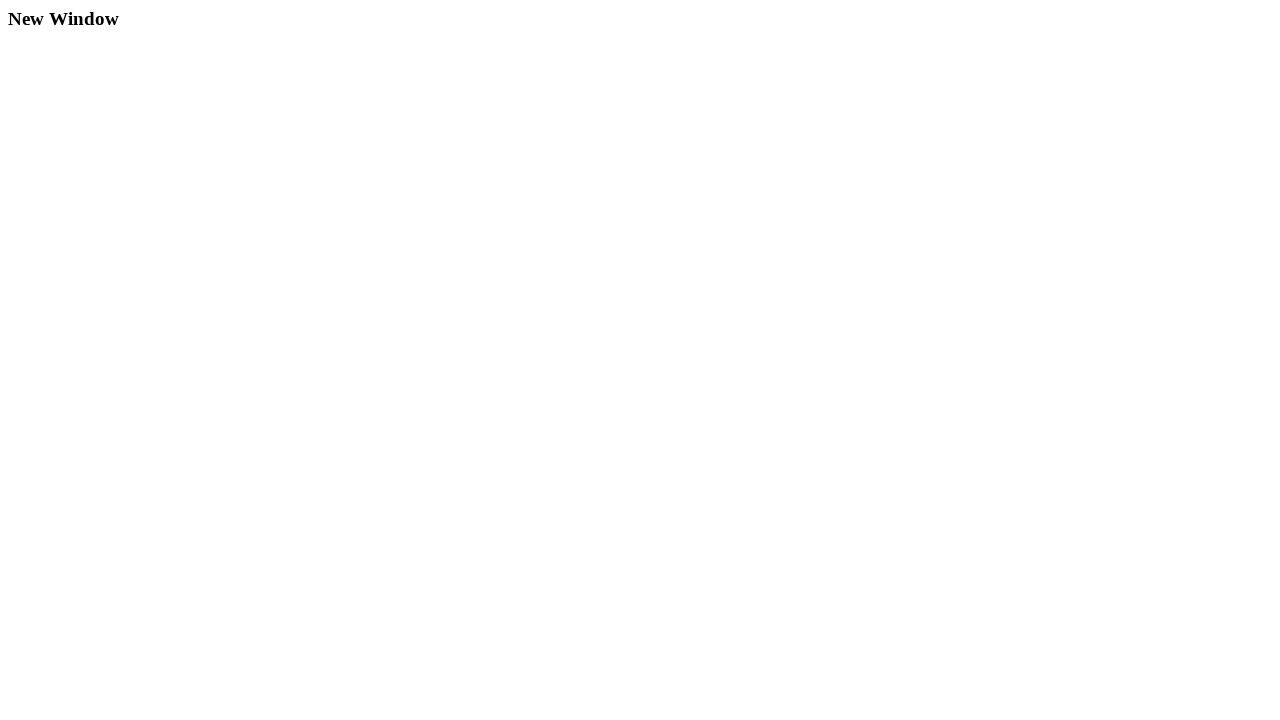

Verified original window title is 'The Internet'
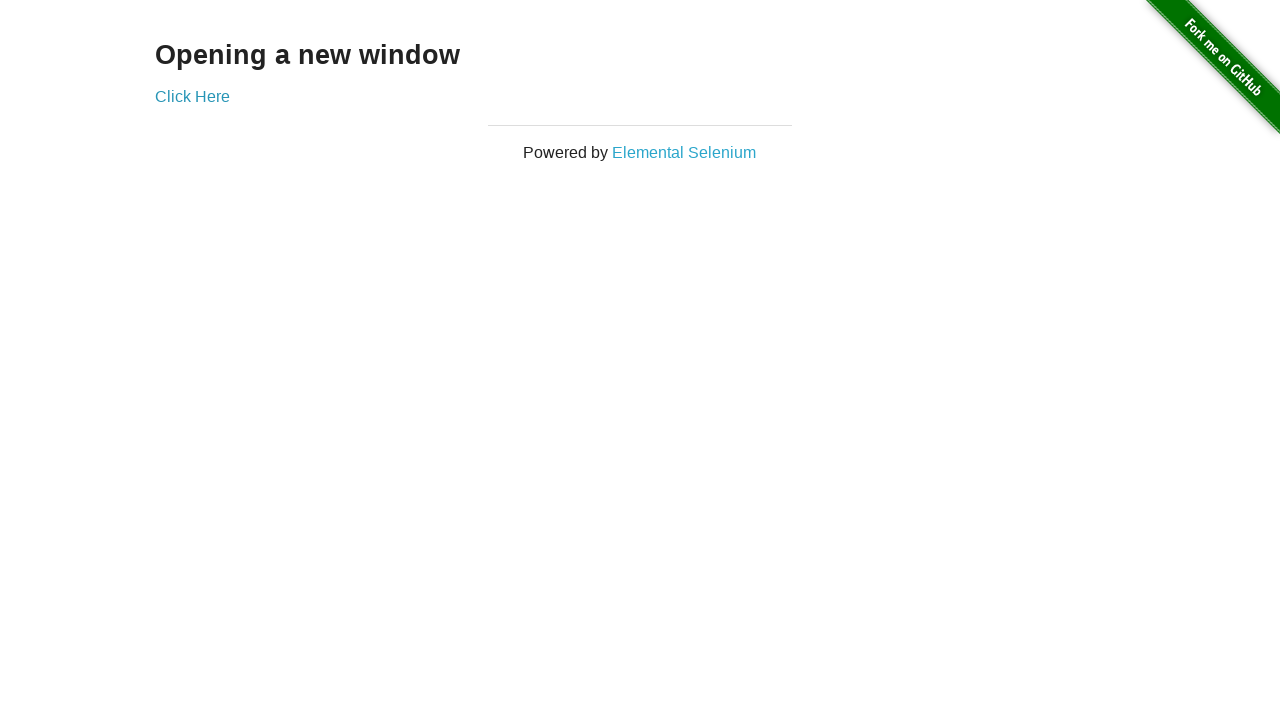

Waited for new window title to populate
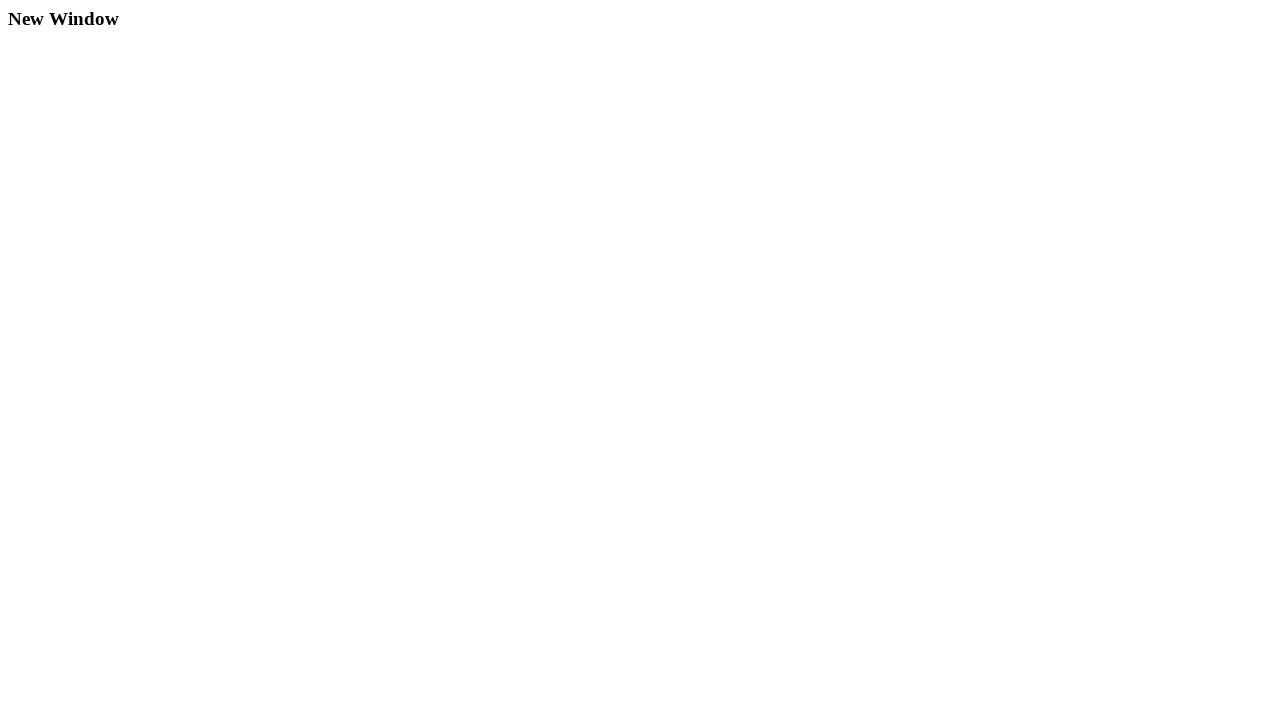

Verified new window title is 'New Window'
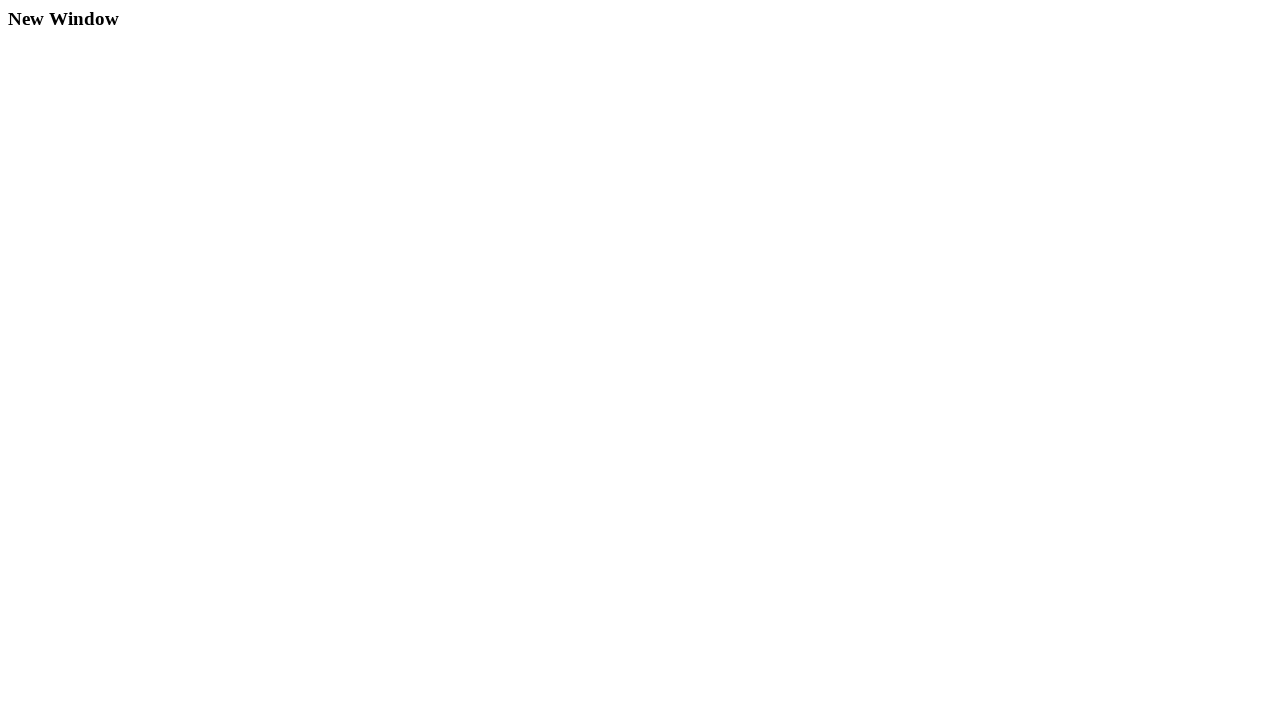

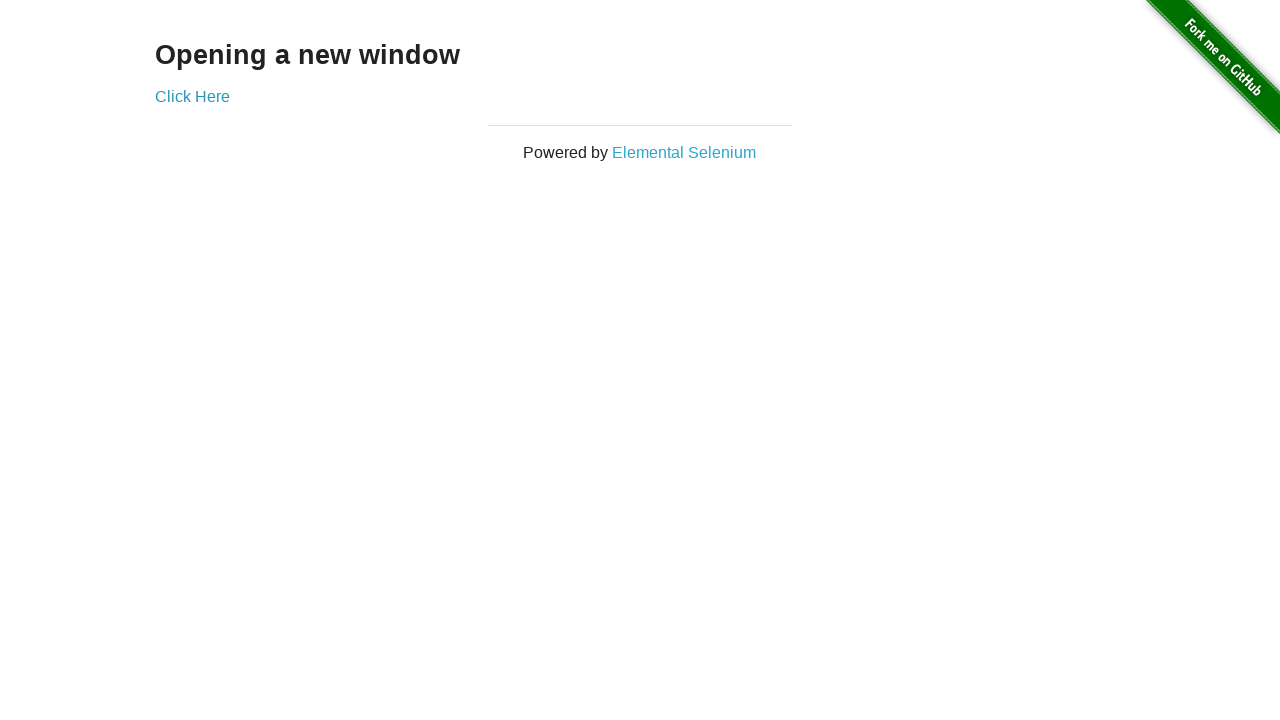